Navigates to Microsoft's homepage and maximizes the browser window to verify the page loads successfully

Starting URL: https://microsoft.com/

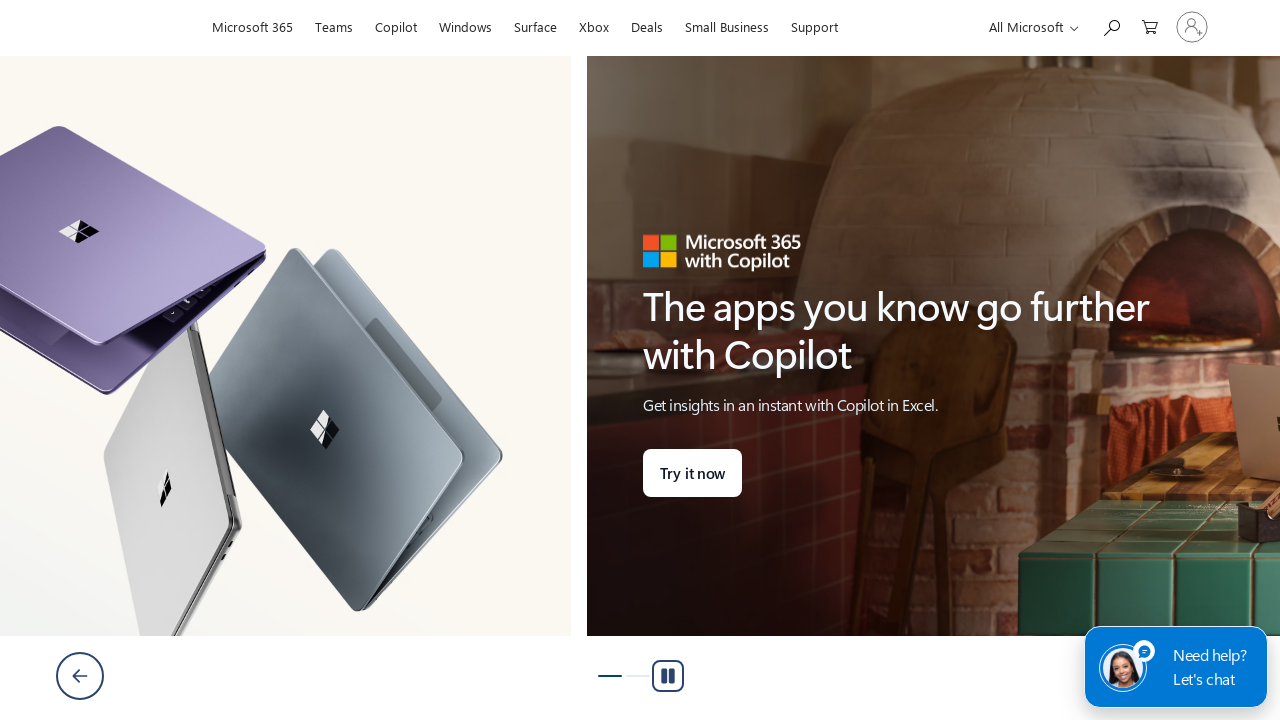

Set viewport size to 1920x1080 to maximize browser window
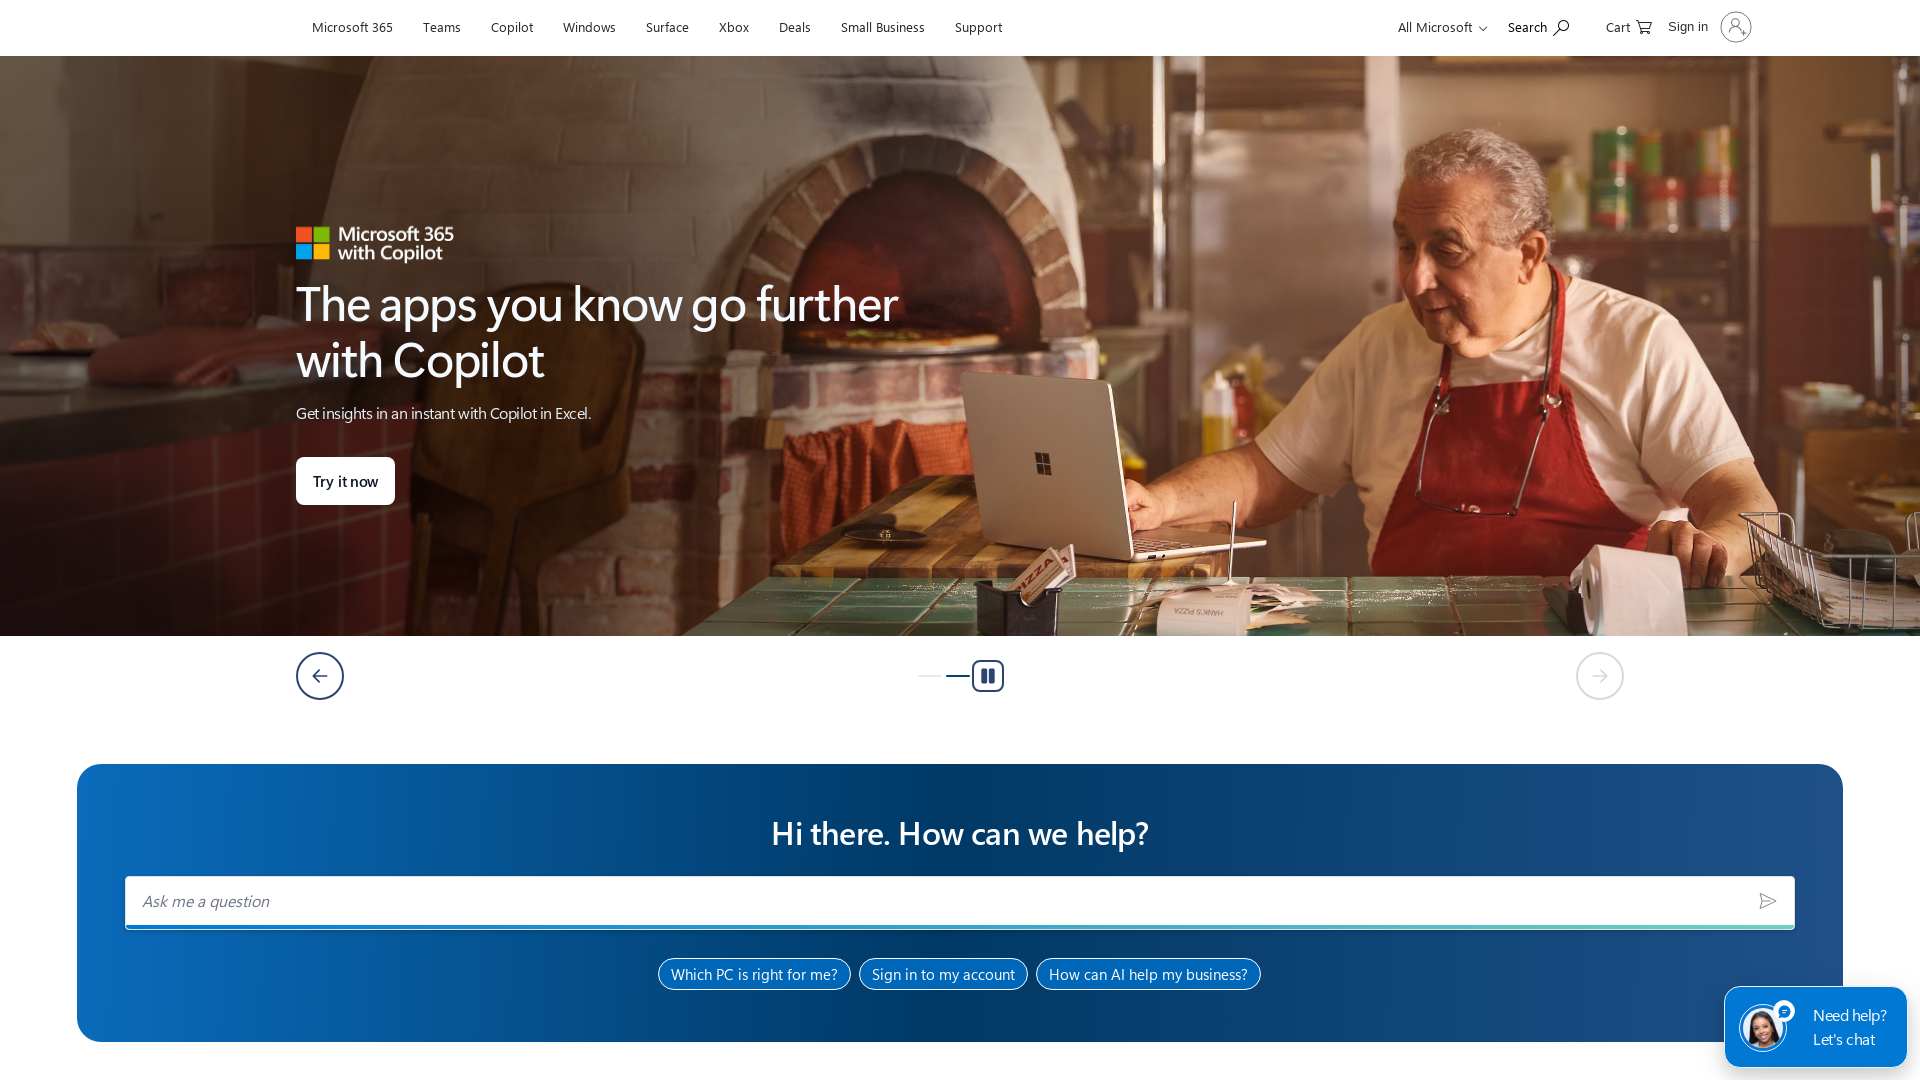

Waited for page to load with domcontentloaded state
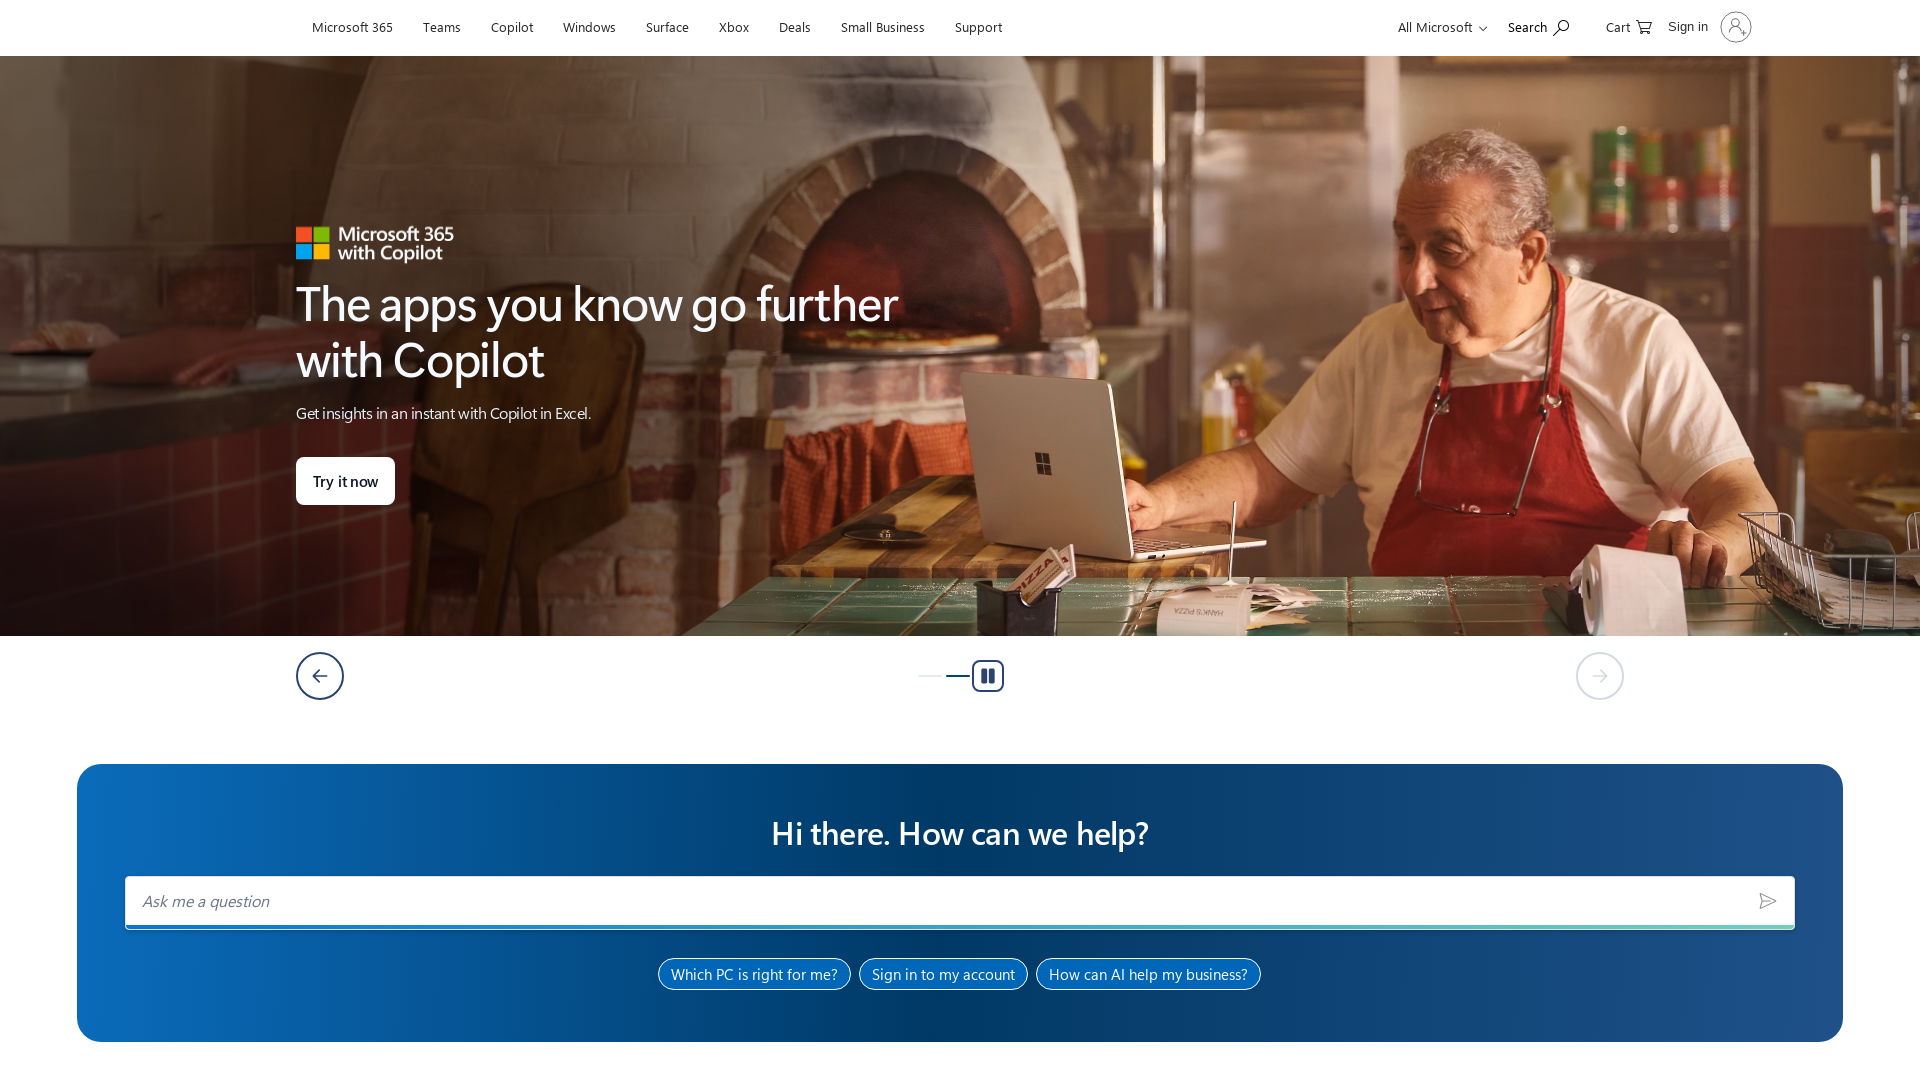

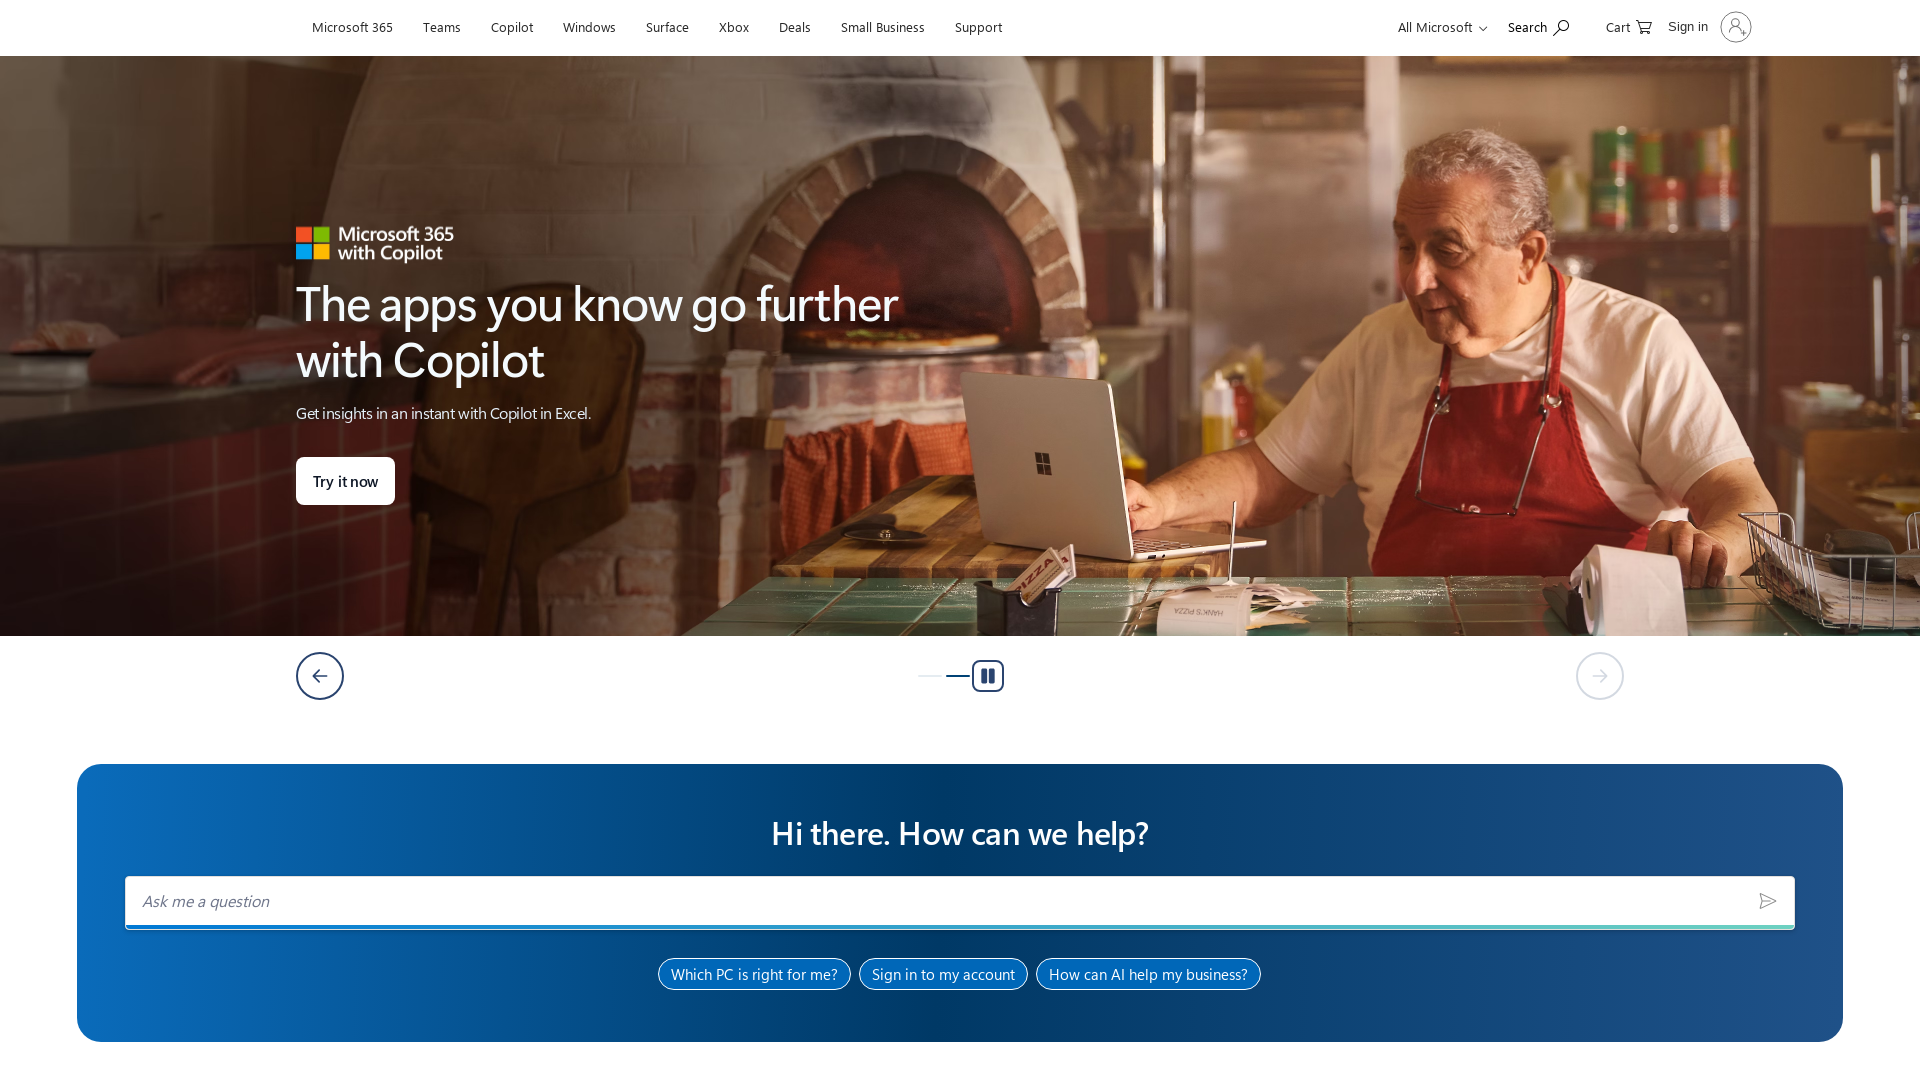